Navigates to the Grabenhalle website and verifies the page loads successfully by checking for the page title

Starting URL: https://www.grabenhalle.ch

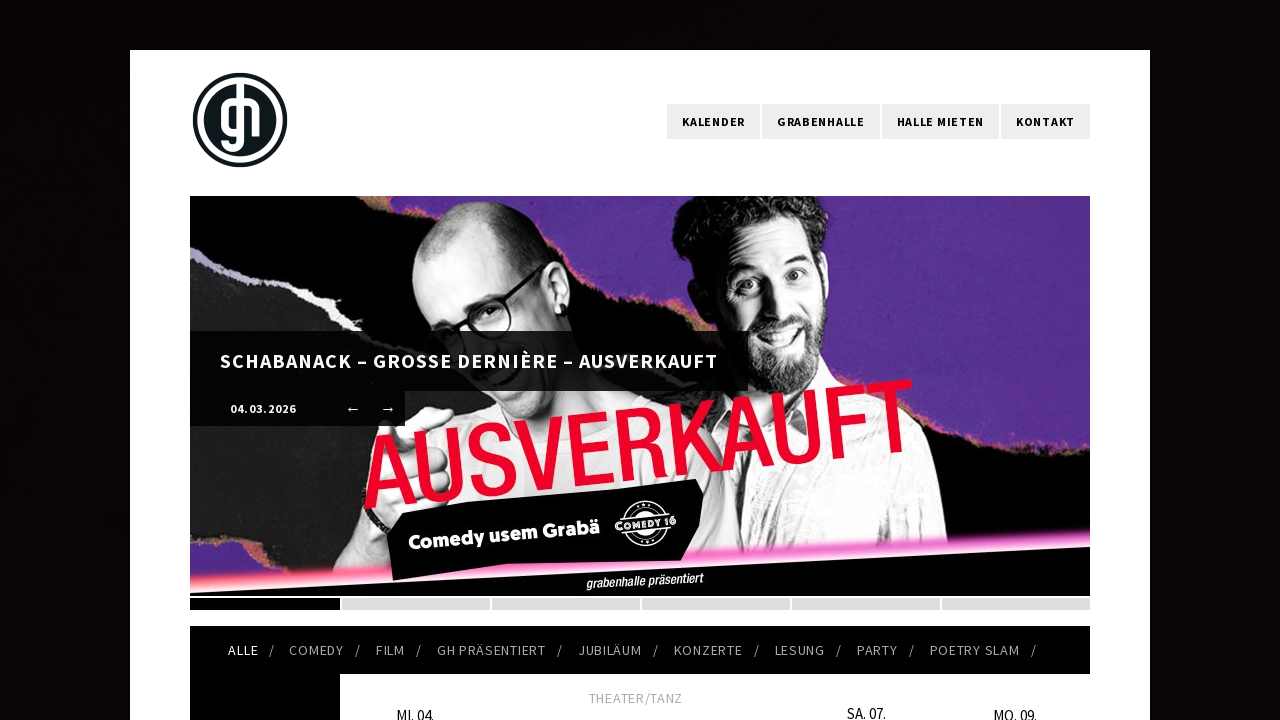

Navigated to Grabenhalle website
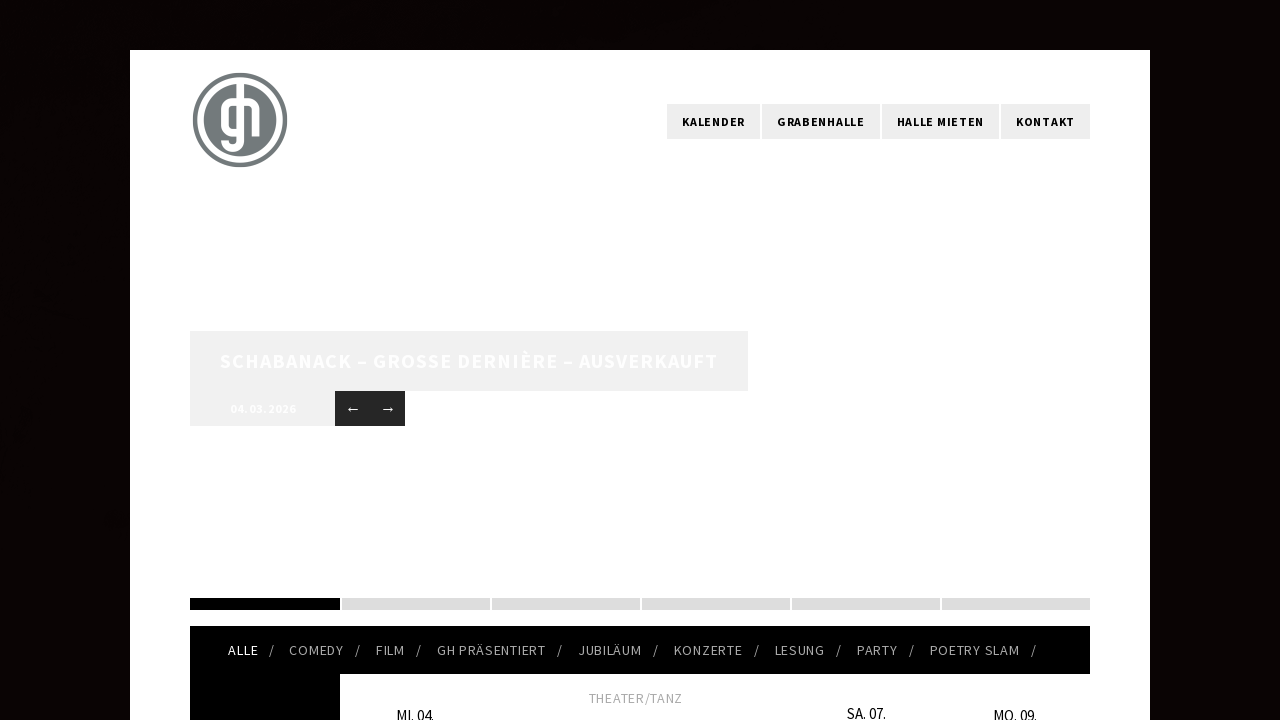

Page DOM content loaded
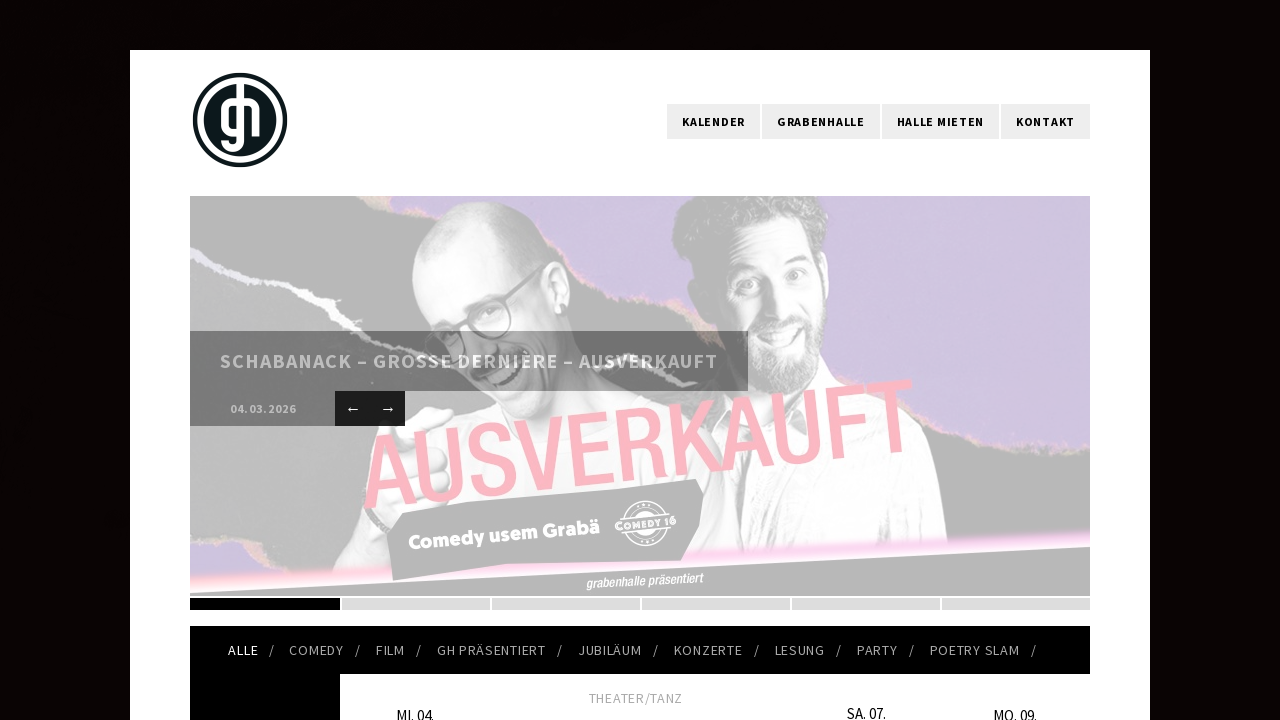

Verified page title is not empty
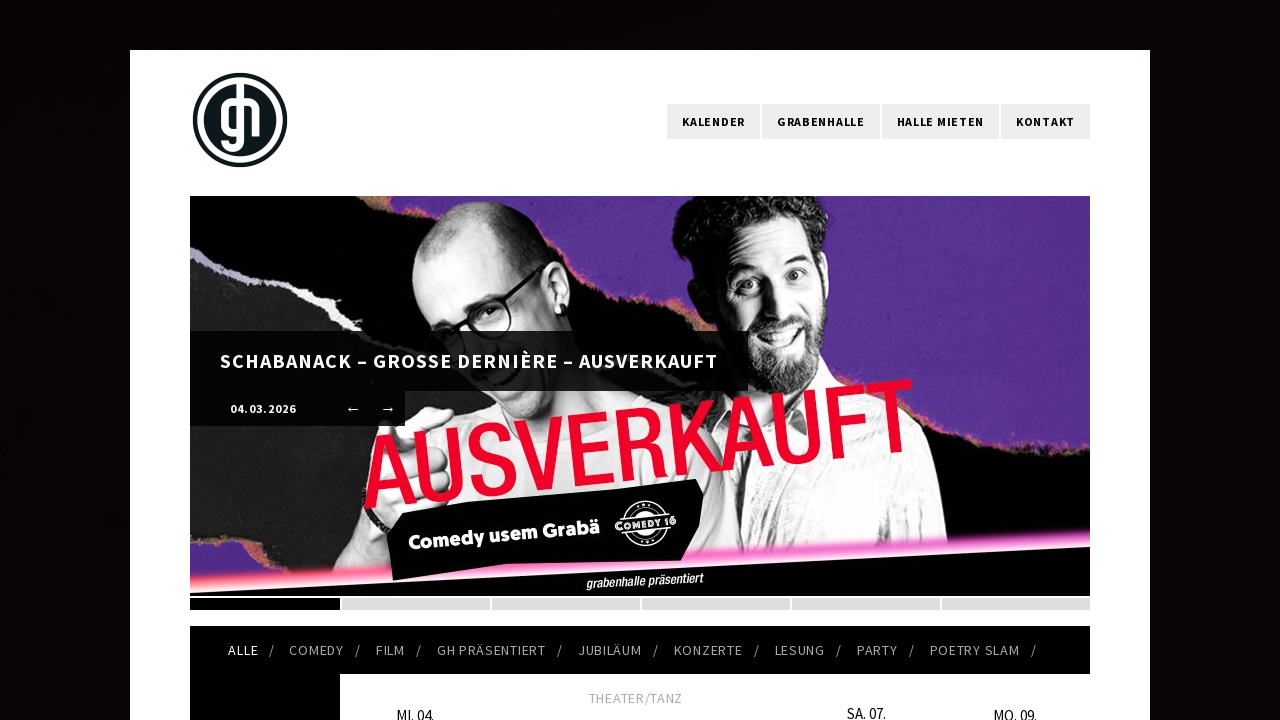

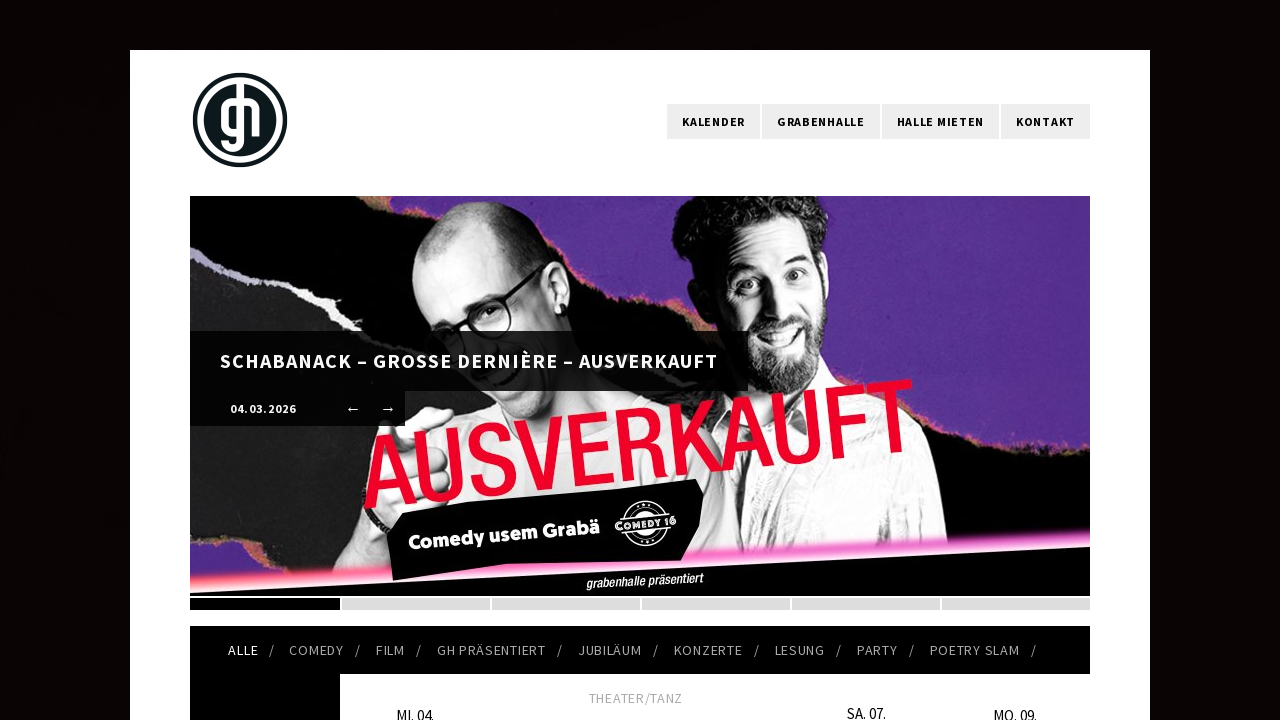